Tests JavaScript confirm alert functionality by navigating to the alerts page, triggering a confirm dialog, and accepting it

Starting URL: https://the-internet.herokuapp.com/

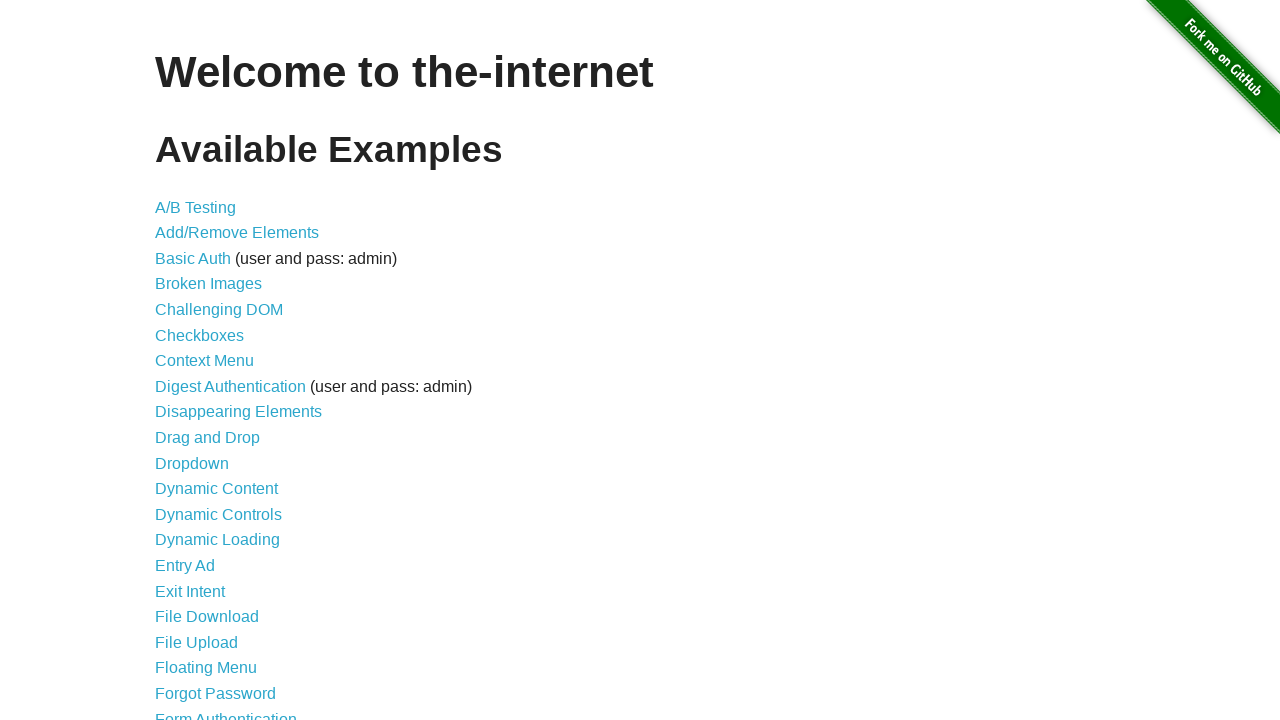

Clicked on 'JavaScript Alerts' link at (214, 361) on text=JavaScript Alerts
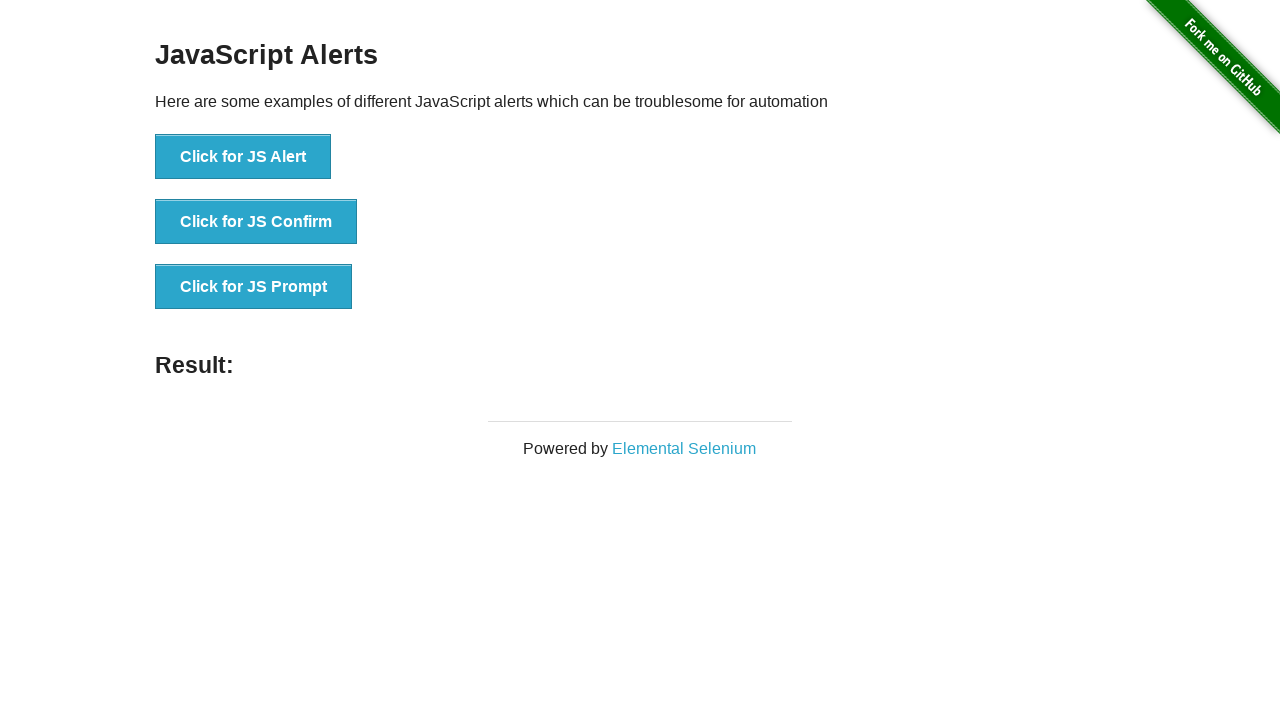

Set up dialog handler to accept confirm dialogs
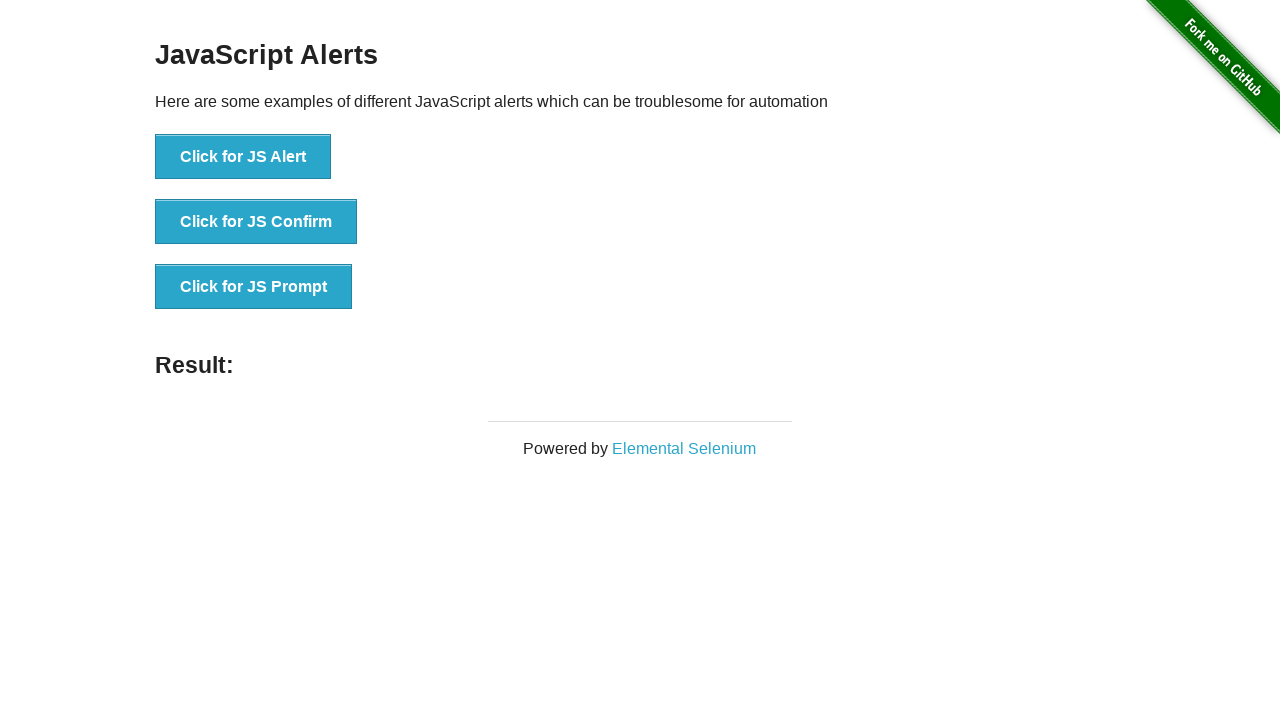

Clicked button to trigger JavaScript confirm dialog at (256, 222) on xpath=//*[@id='content']/div/ul/li[2]/button
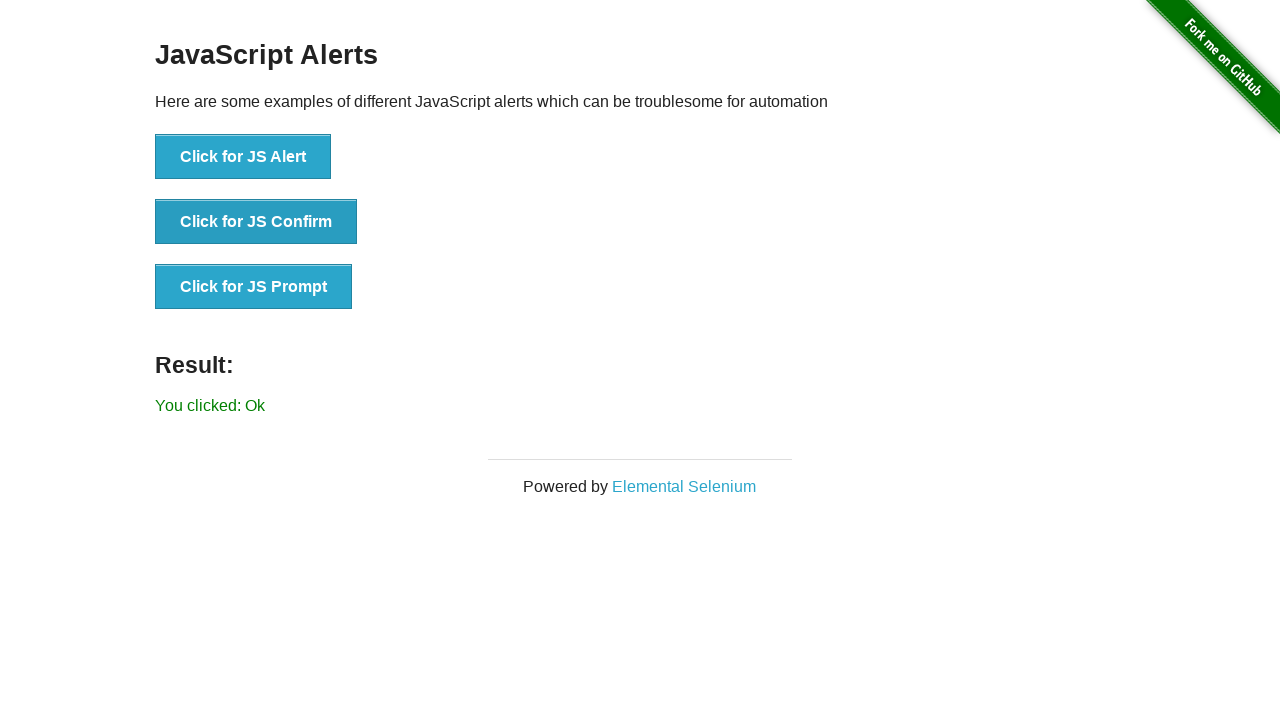

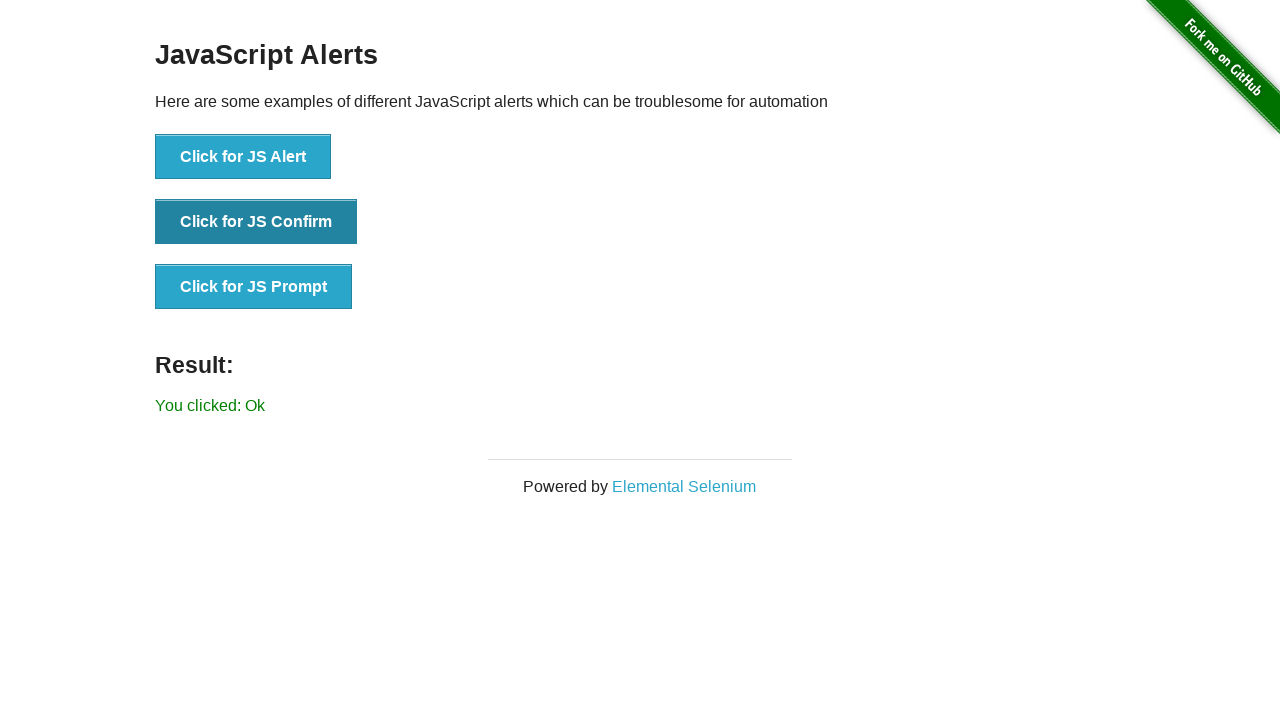